Tests radio button functionality by clicking through all radio buttons and verifying selection

Starting URL: https://rahulshettyacademy.com/AutomationPractice/

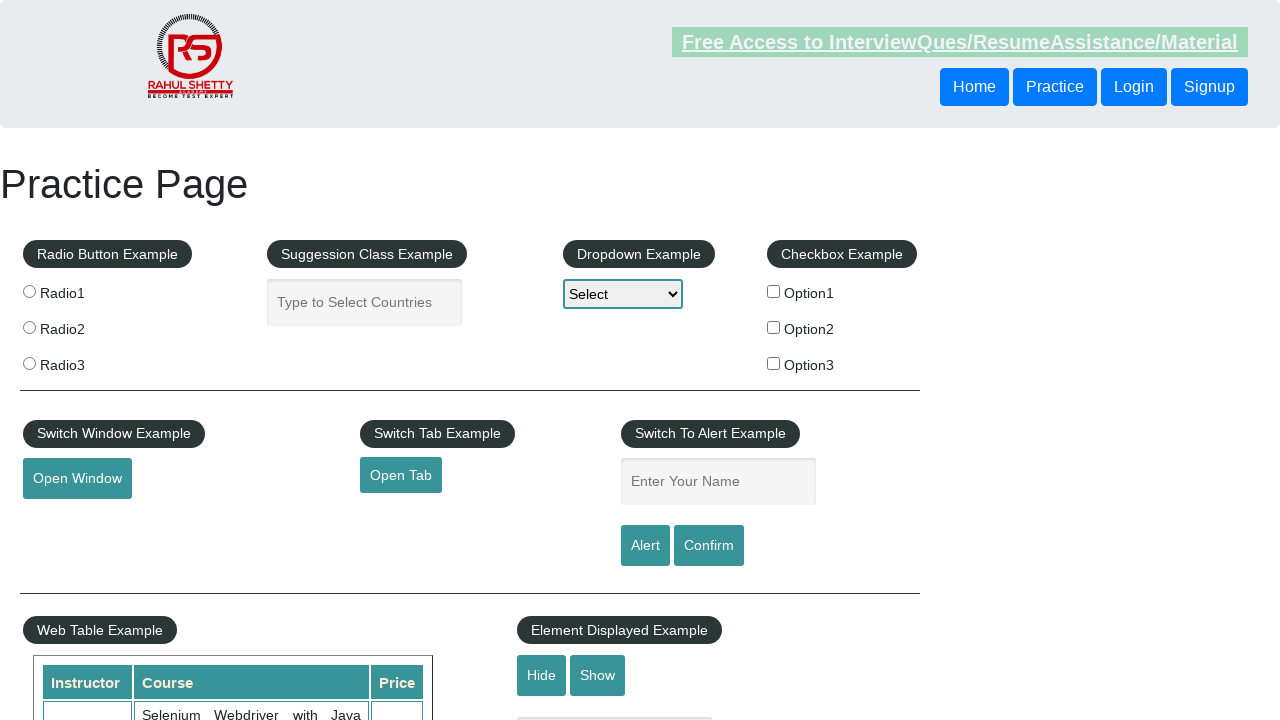

Navigated to AutomationPractice page
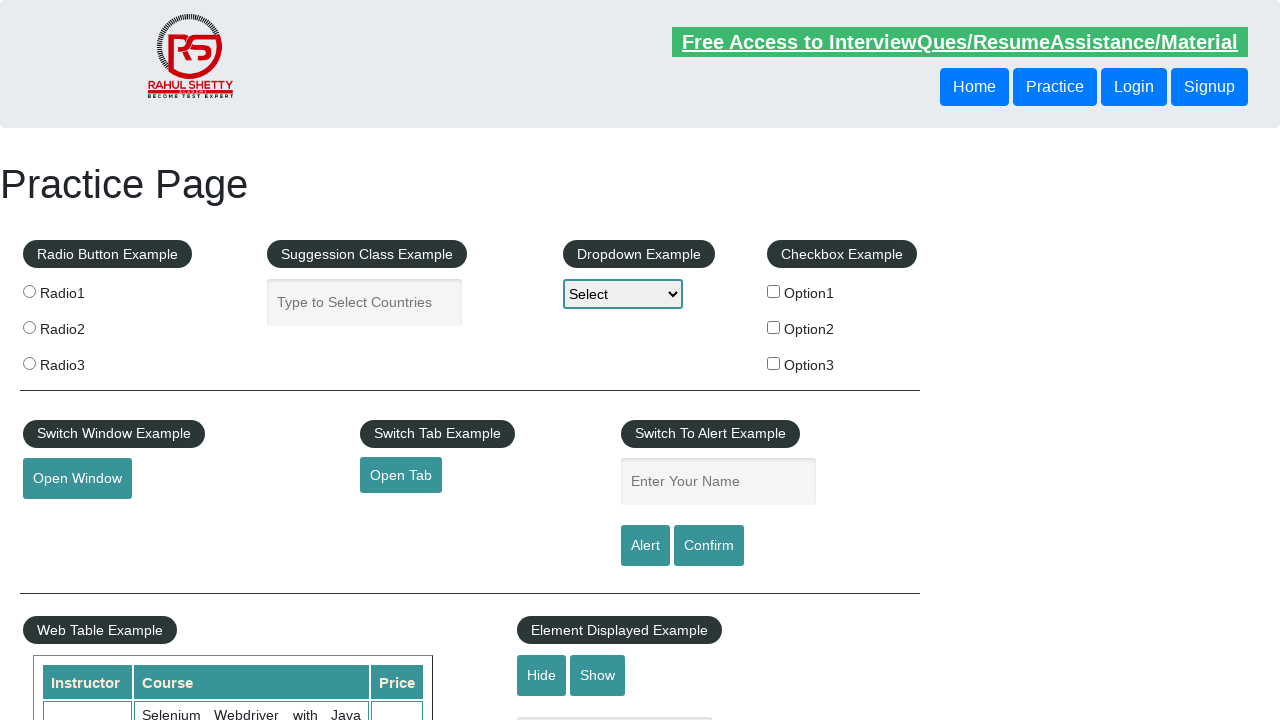

Located all radio button elements
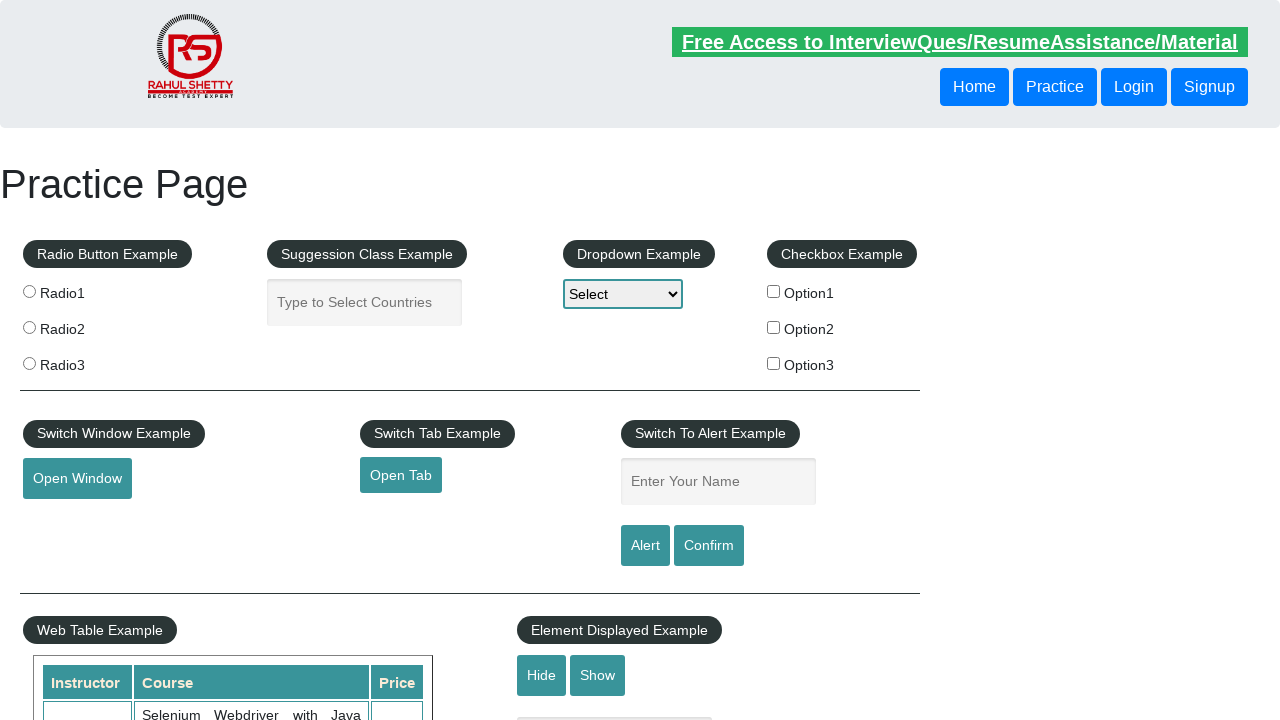

Clicked a radio button at (29, 291) on fieldset [for^='radio'] input >> nth=0
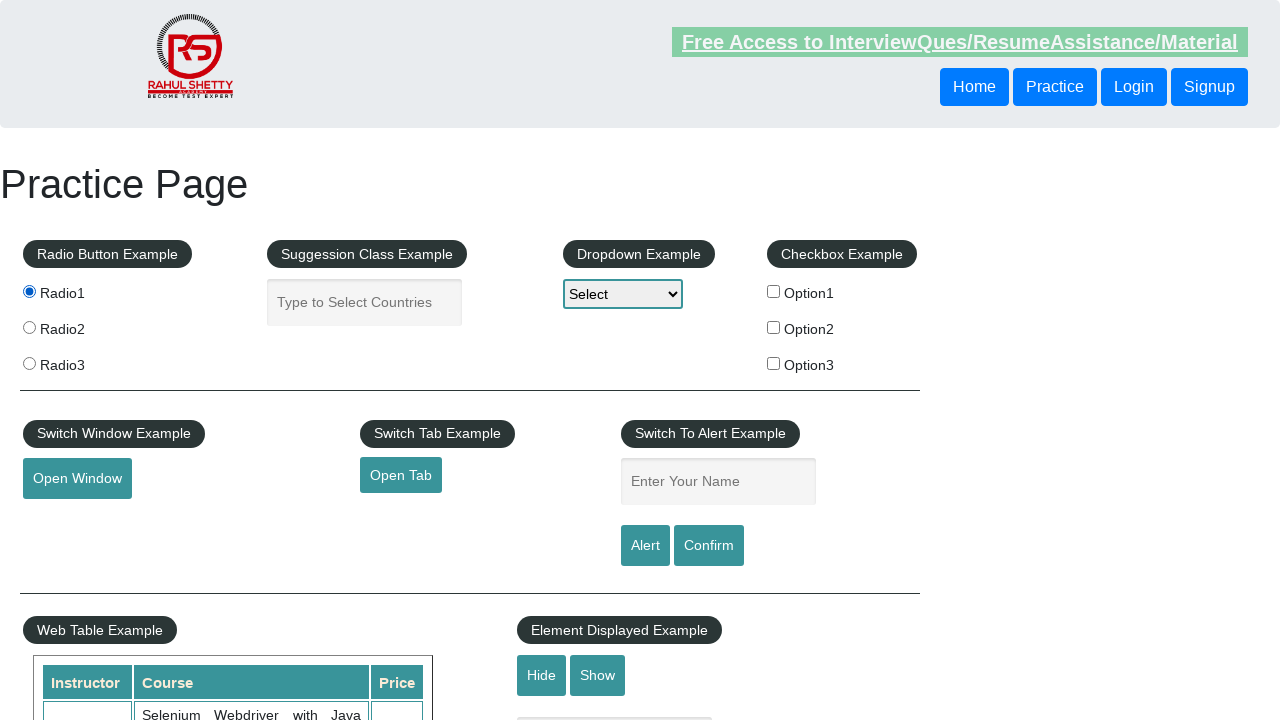

Verified radio button is selected
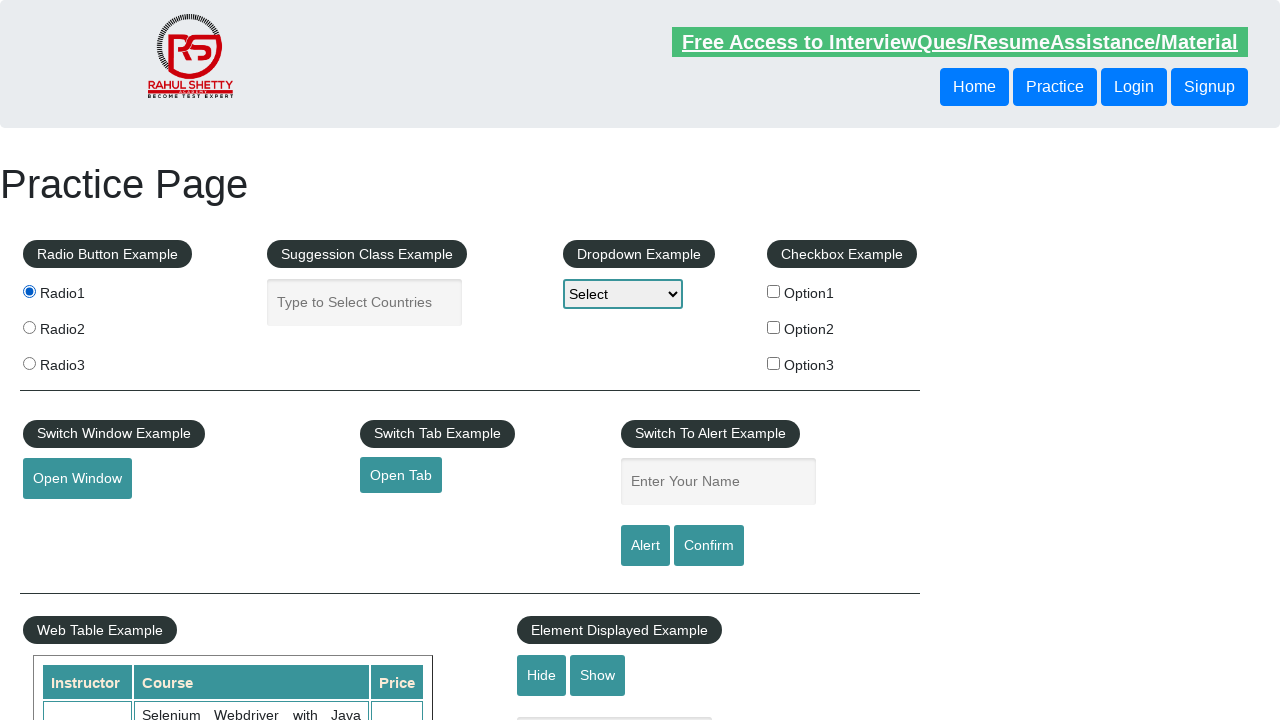

Clicked a radio button at (29, 327) on fieldset [for^='radio'] input >> nth=1
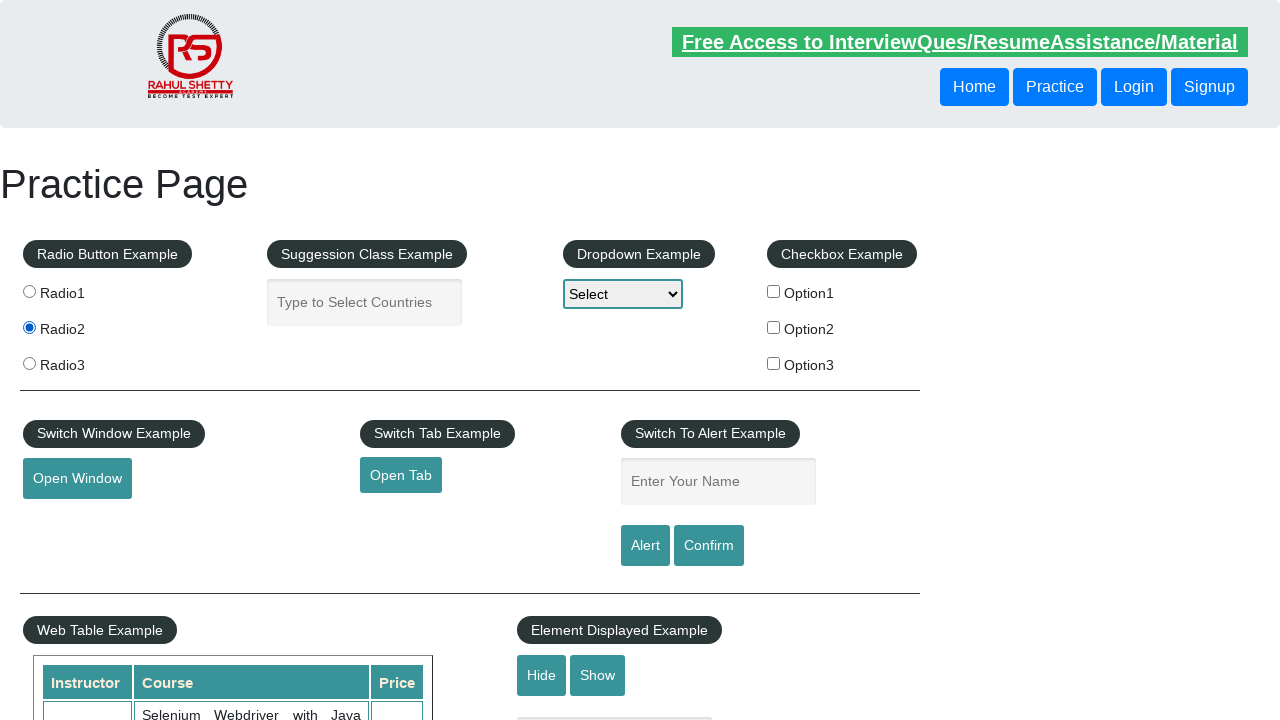

Verified radio button is selected
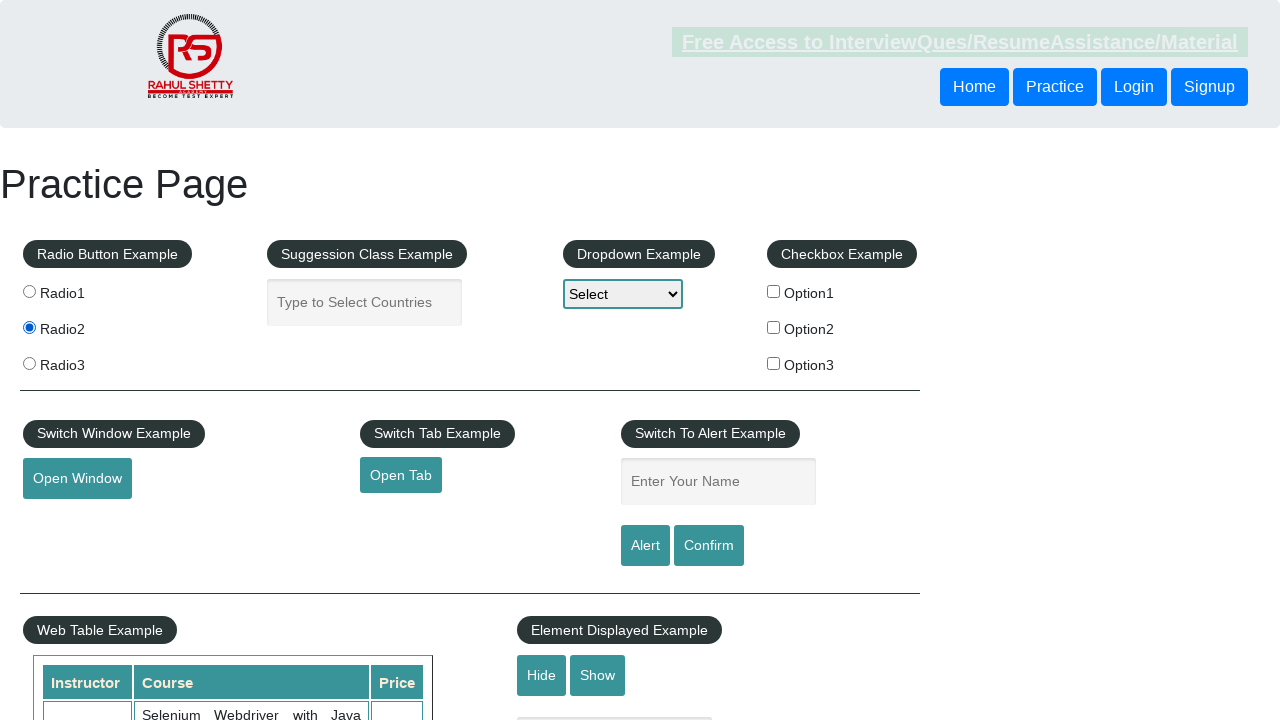

Clicked a radio button at (29, 363) on fieldset [for^='radio'] input >> nth=2
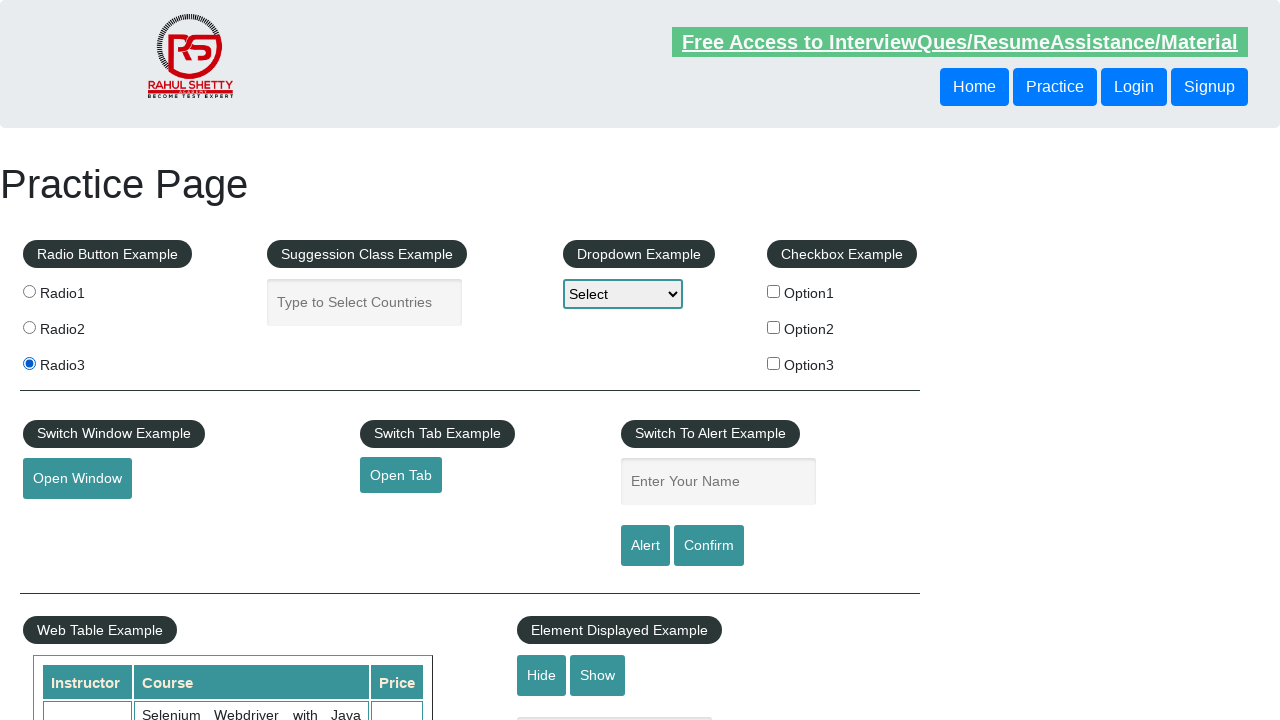

Verified radio button is selected
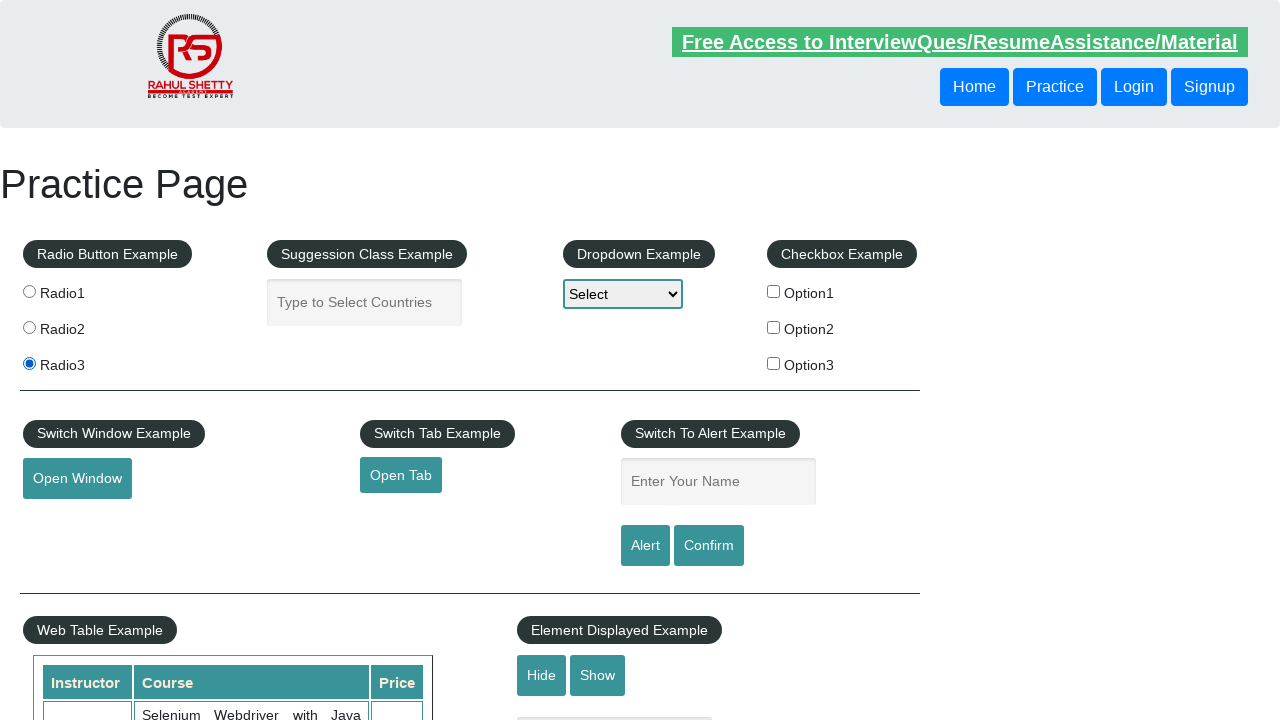

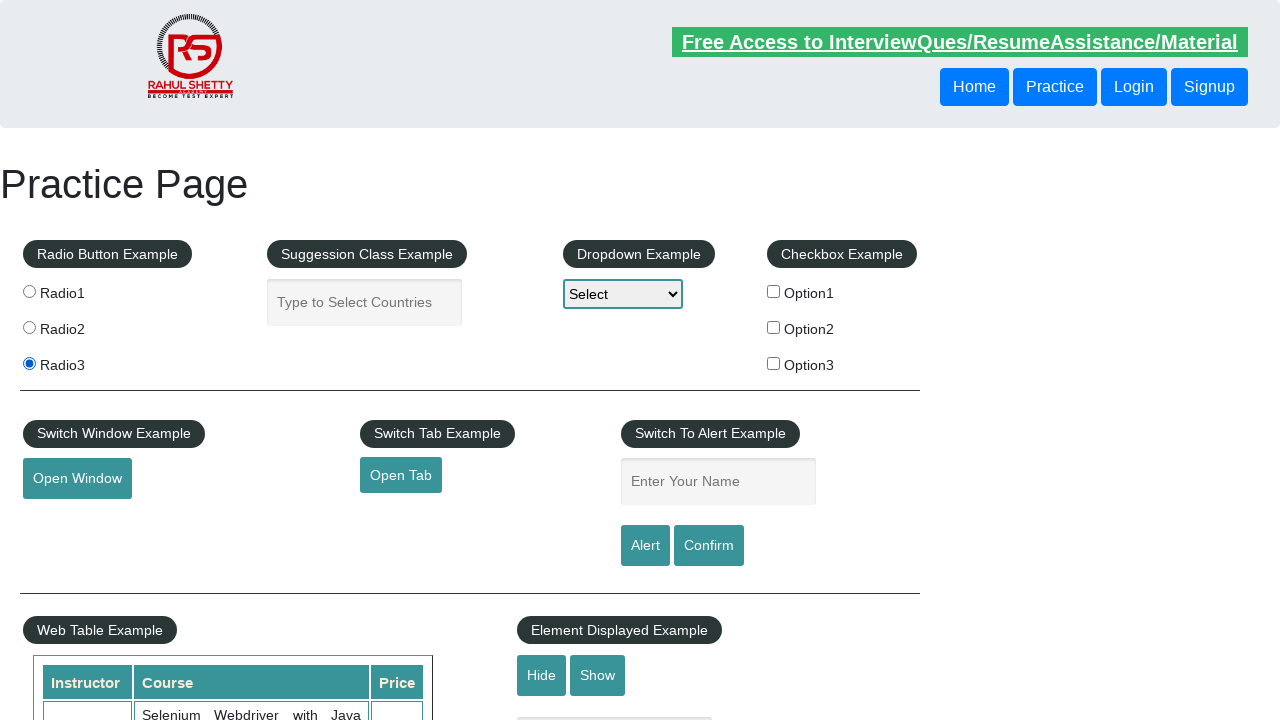